Tests scrolling functionality and validates that the sum of values in a table column matches the displayed total amount

Starting URL: https://rahulshettyacademy.com/AutomationPractice/

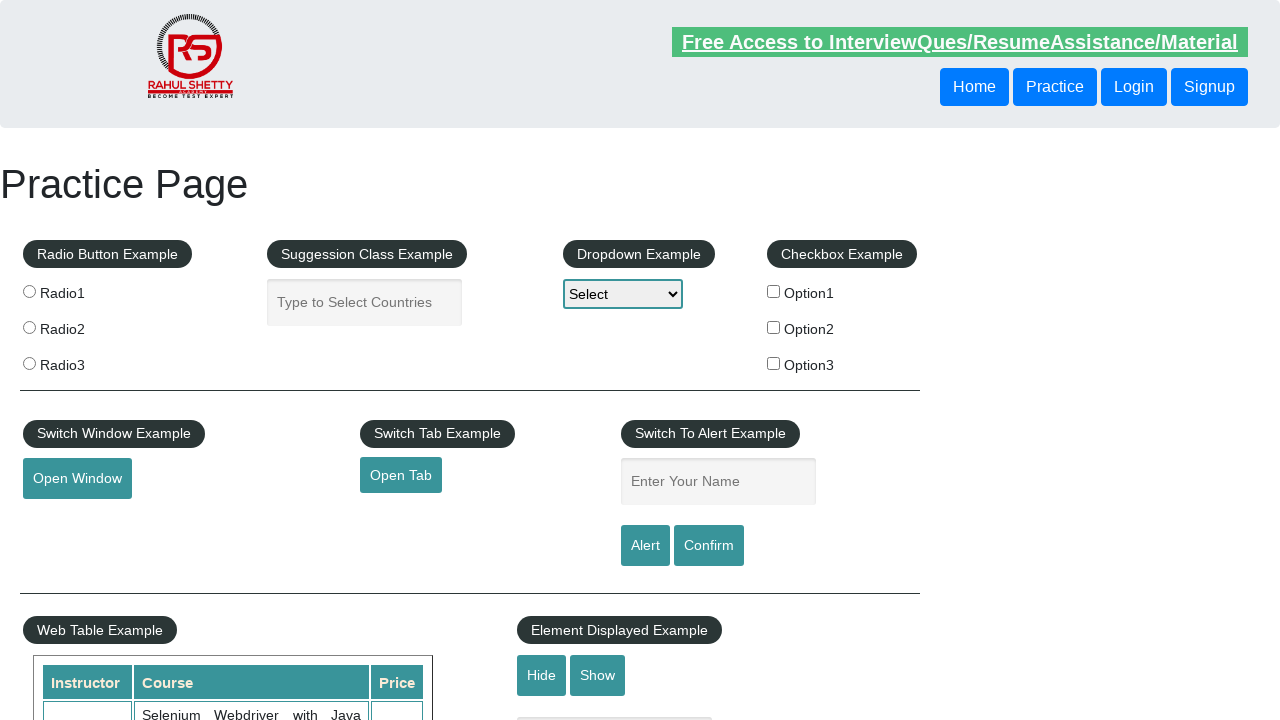

Scrolled down main window by 500px
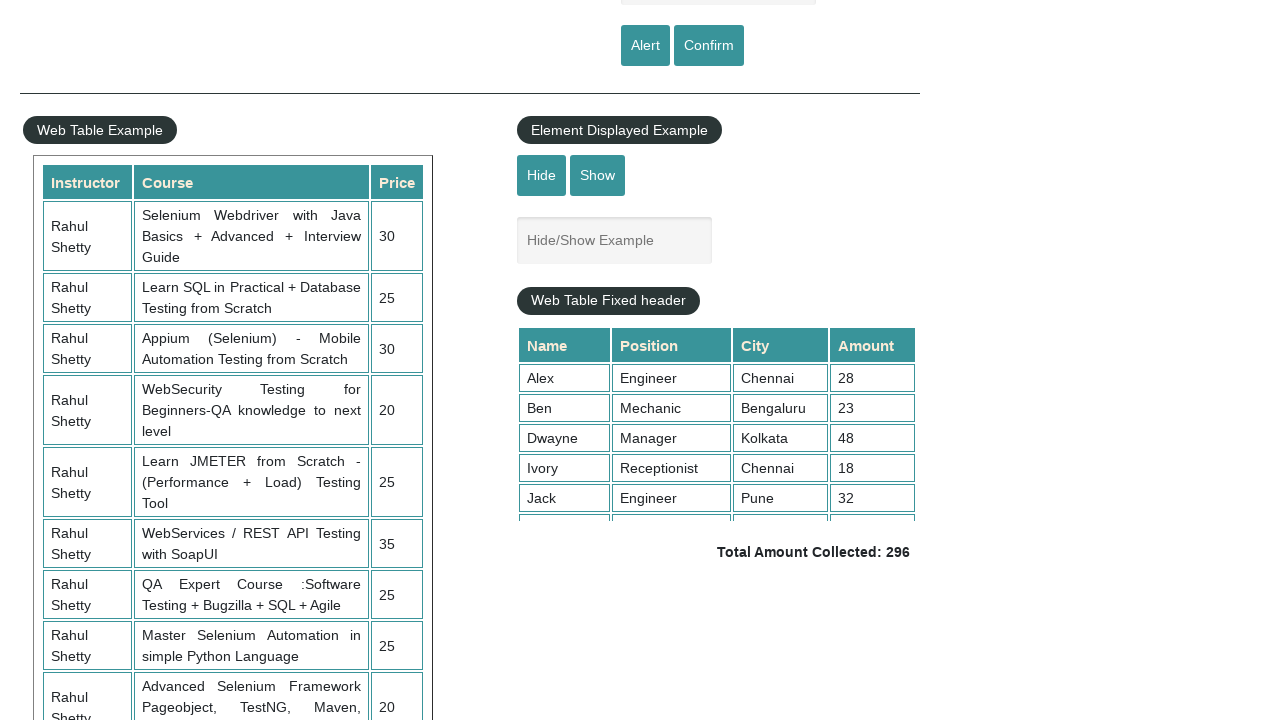

Waited 3 seconds for scroll animation to complete
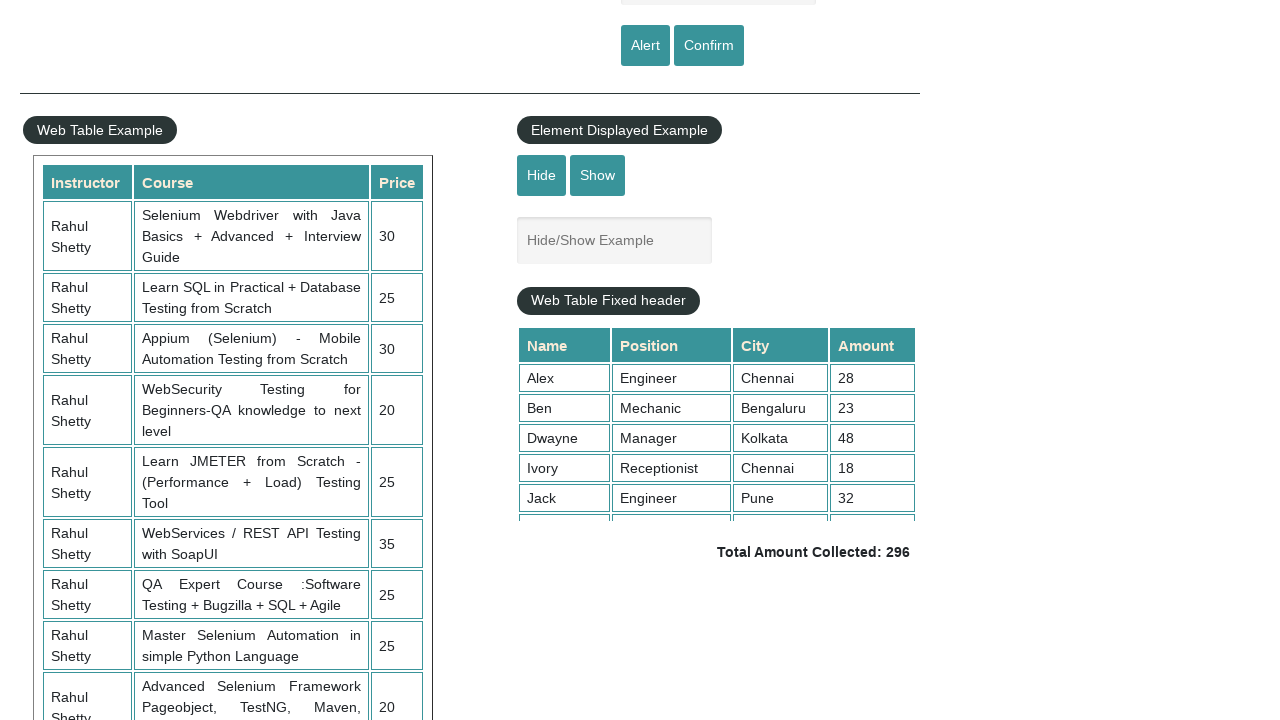

Scrolled table container down by 500px
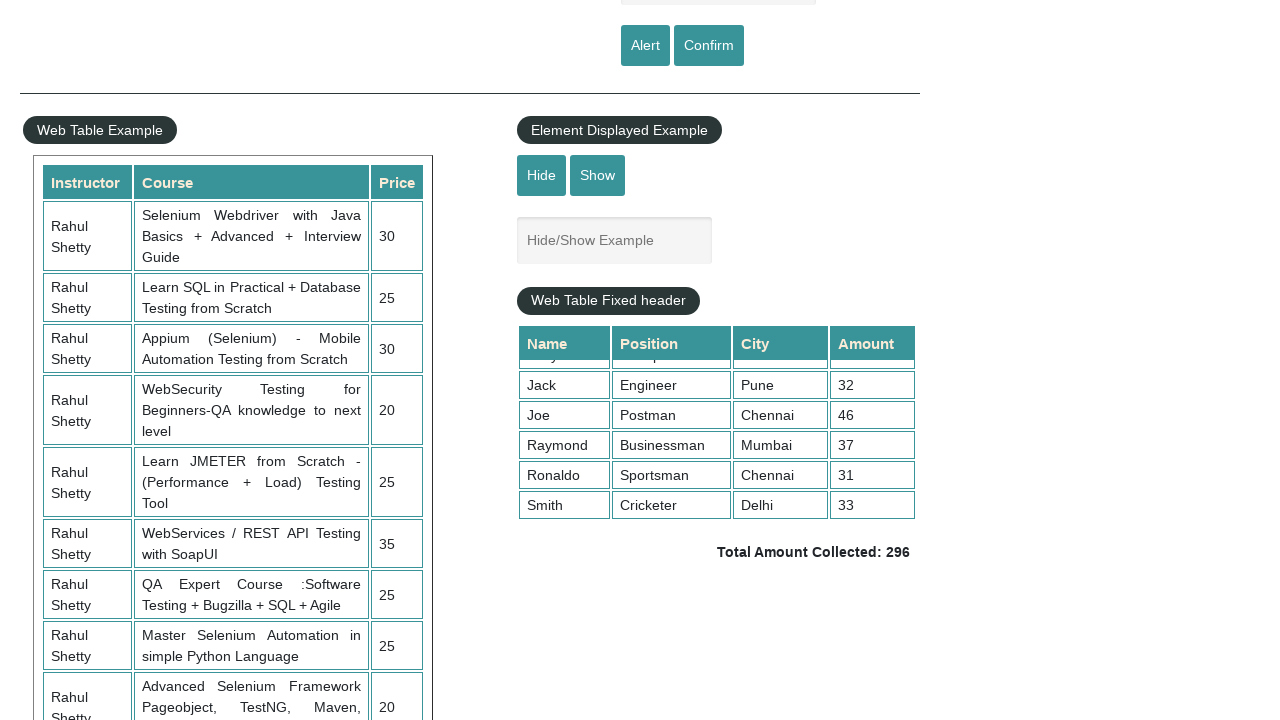

Retrieved all values from the 4th column of the table
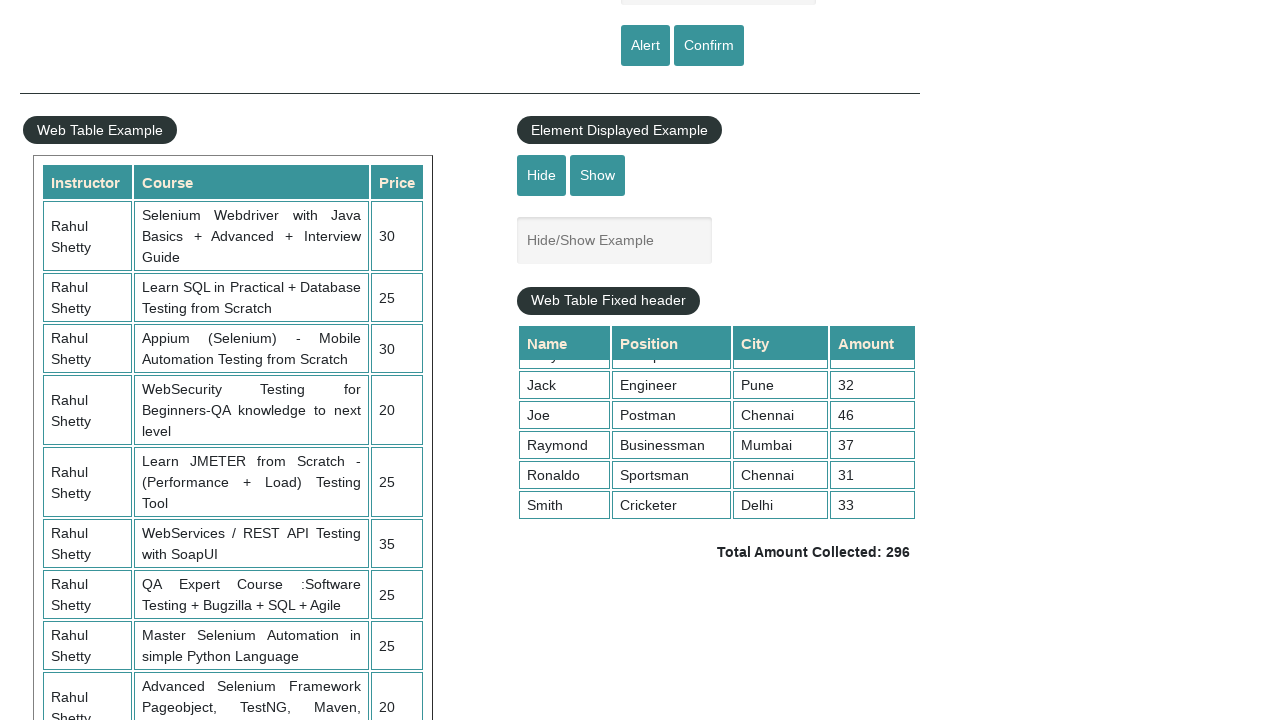

Calculated sum of column values: 296
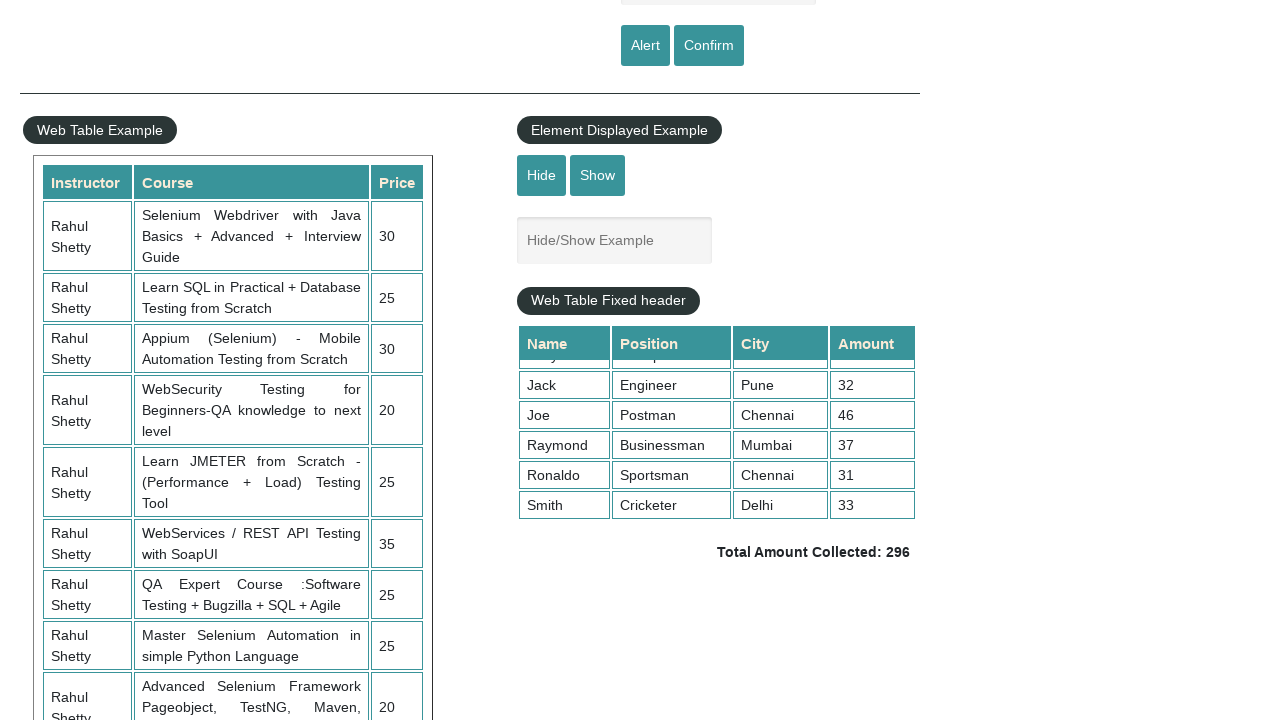

Retrieved displayed total amount text
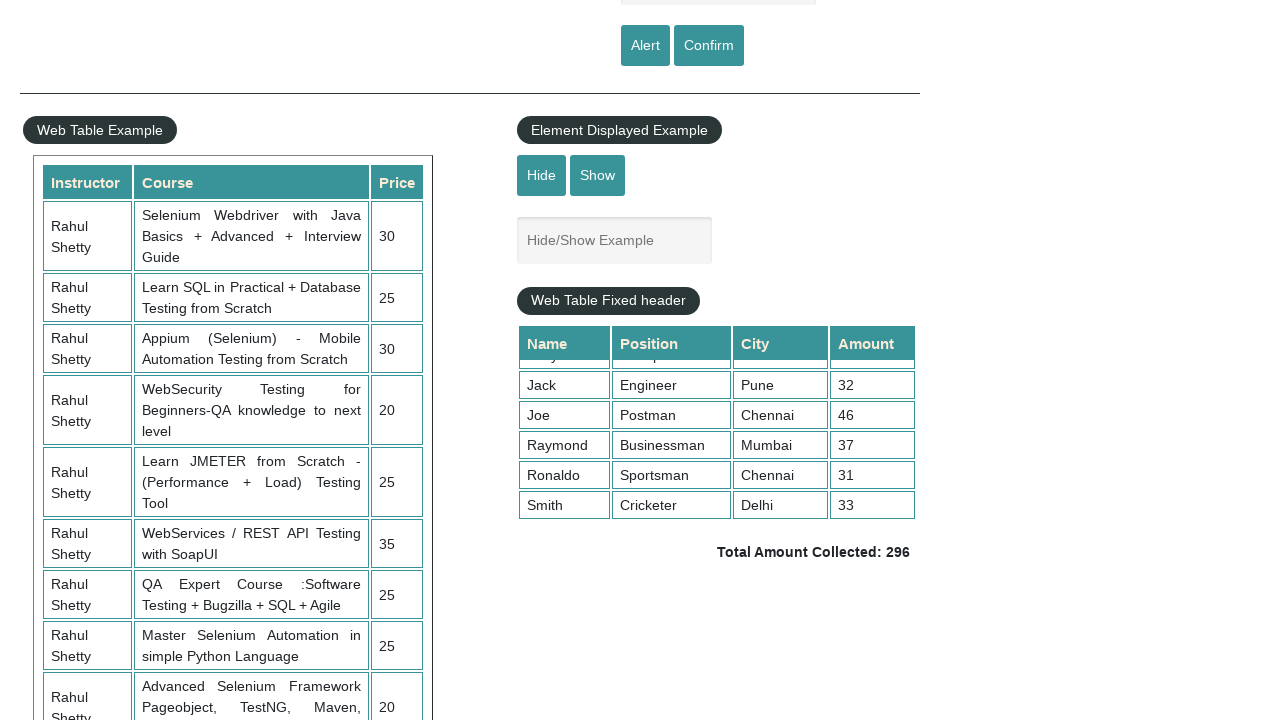

Parsed displayed total amount: 296
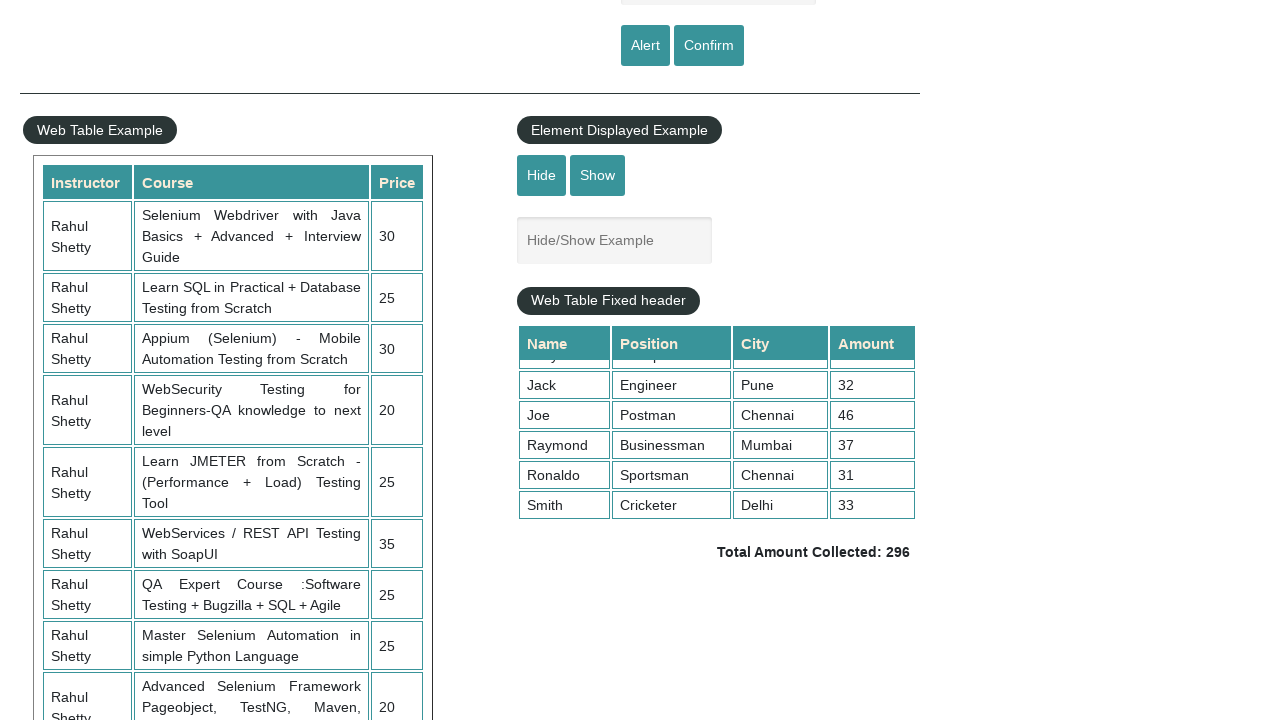

Verified that calculated sum (296) matches displayed total (296)
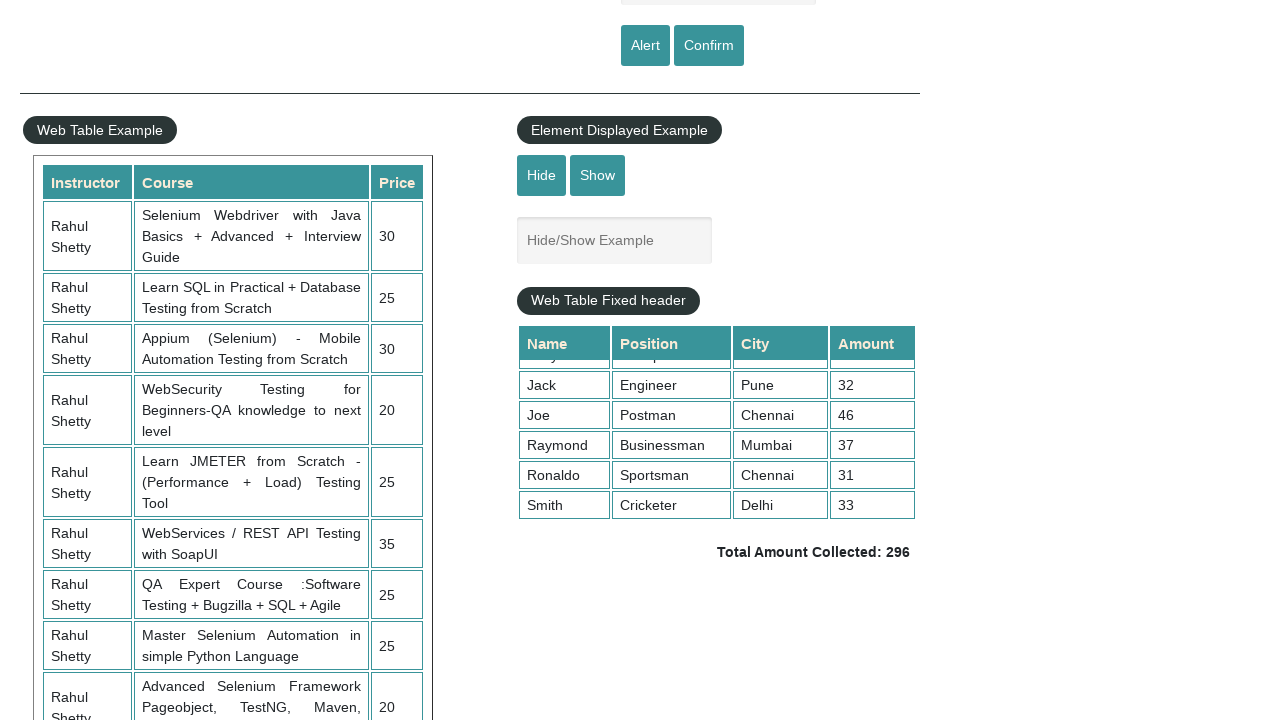

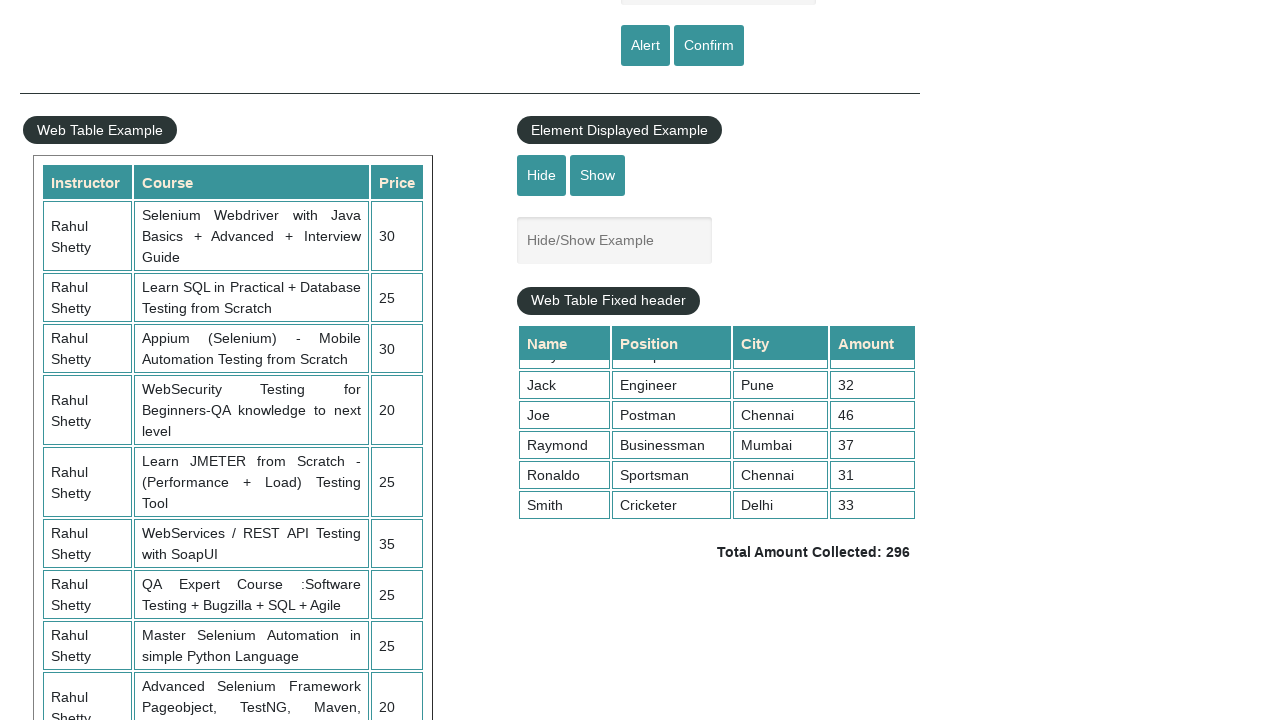